Tests prompt dialog by clicking prompt button, entering a number, and verifying the sequential dialog responses

Starting URL: https://ricouto.github.io/

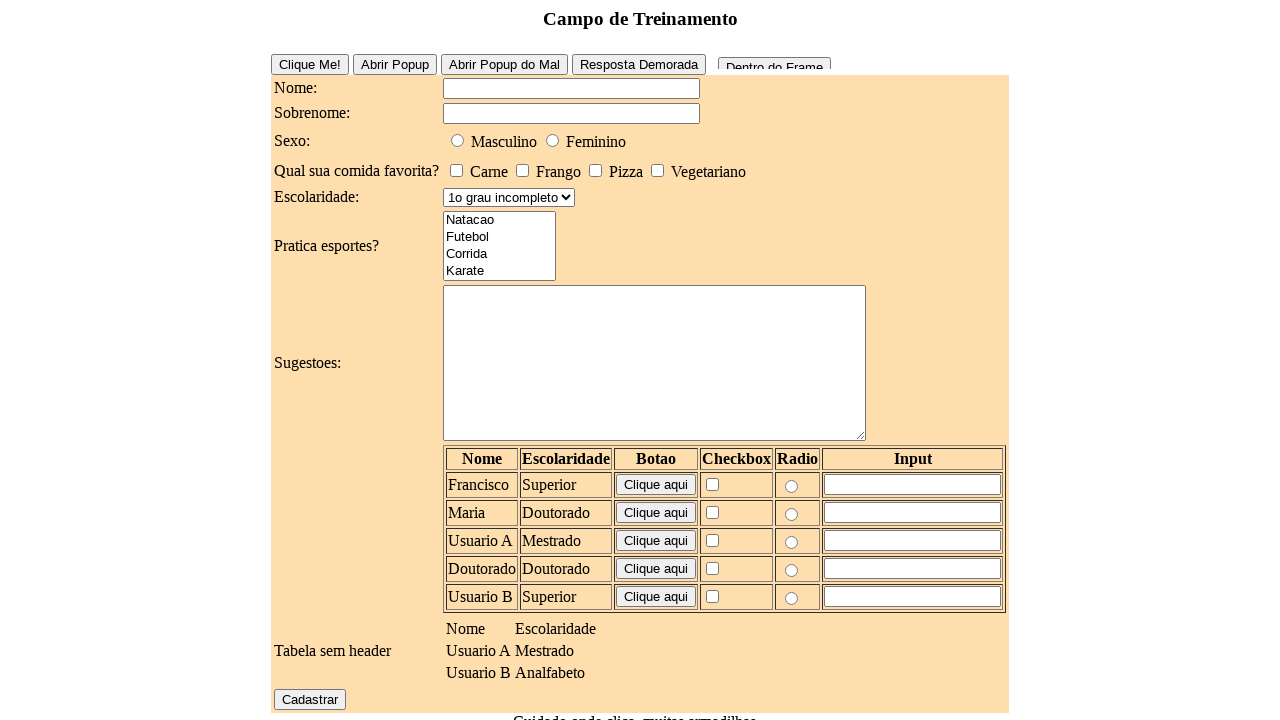

Set up dialog handler to accept prompts with '1' and other dialogs
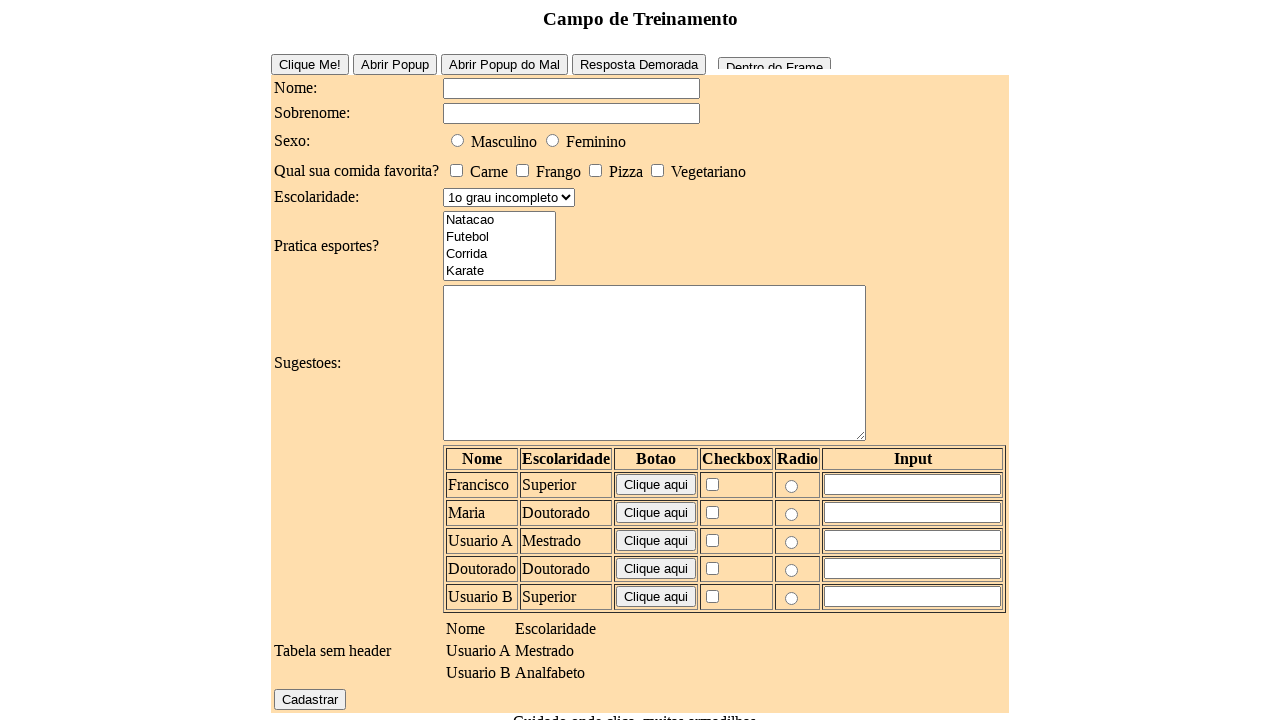

Clicked prompt button to trigger dialog at (696, 641) on #prompt
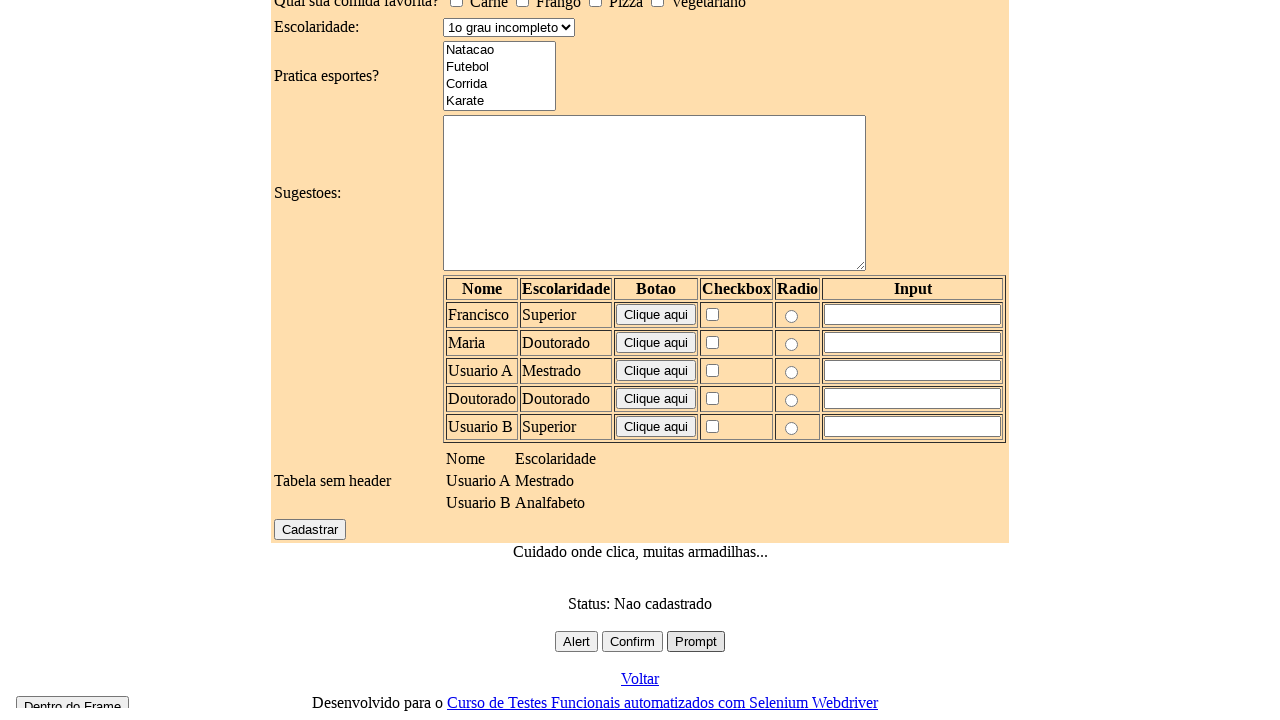

Waited for dialog sequence to complete
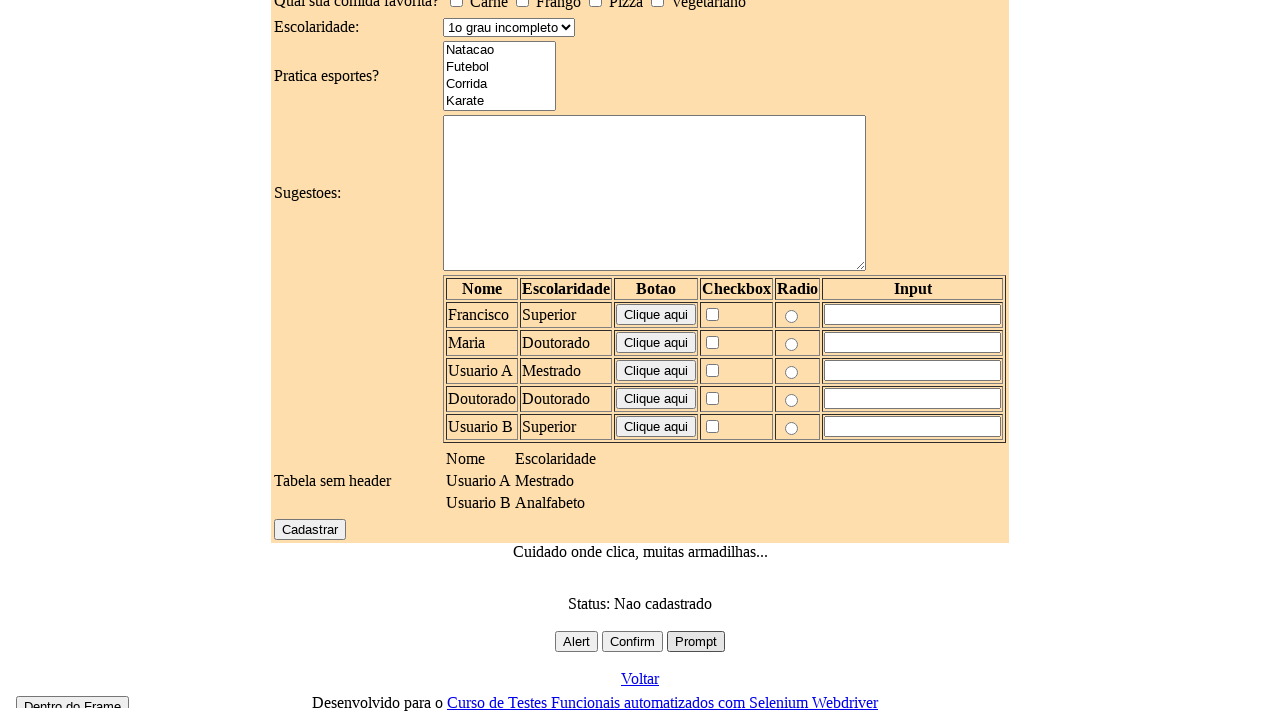

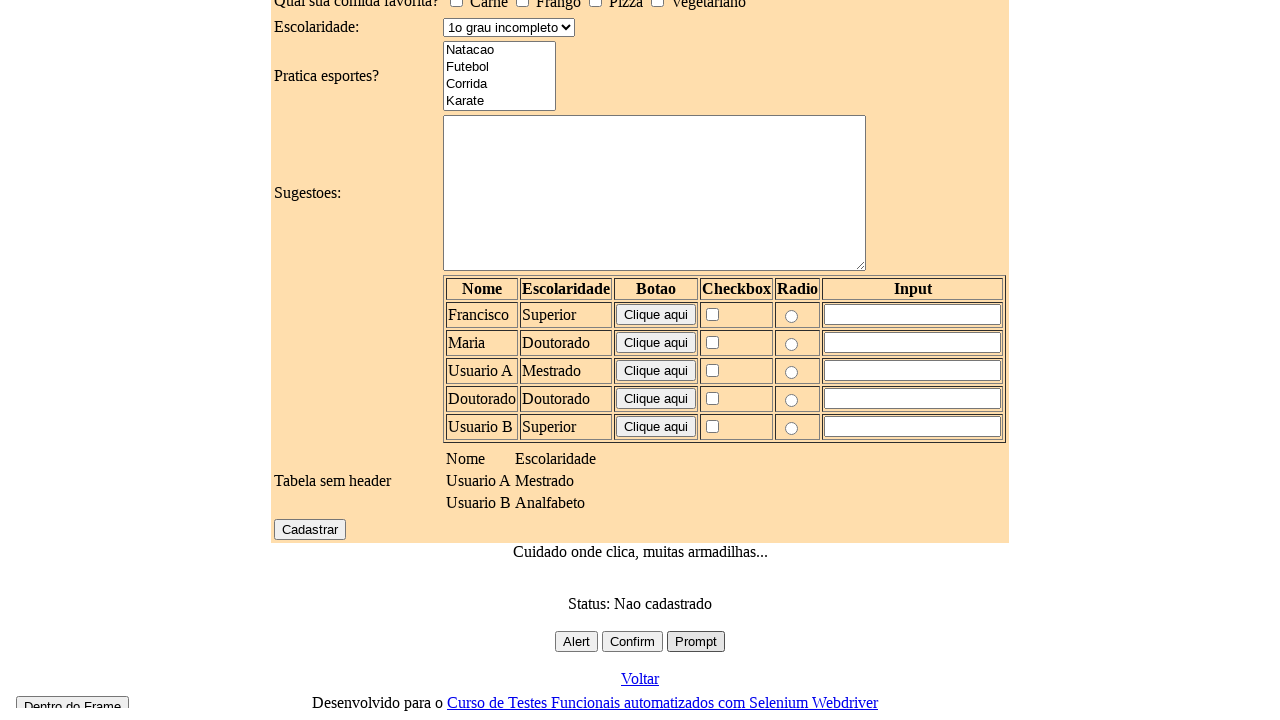